Tests a Fixed Deposit calculator by entering principal amount, interest rate, and time period values into the form fields

Starting URL: https://groww.in/calculators/fd-calculator

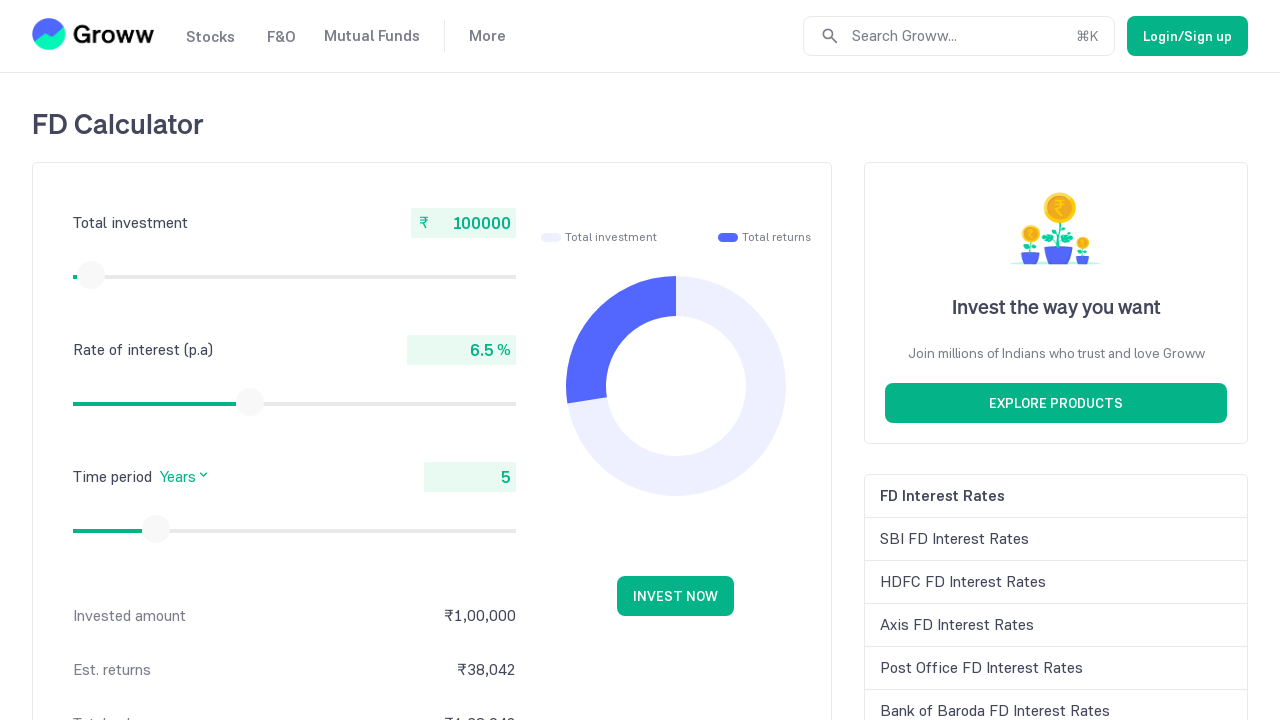

Cleared principal amount field on (//input[@type='number'])[1]
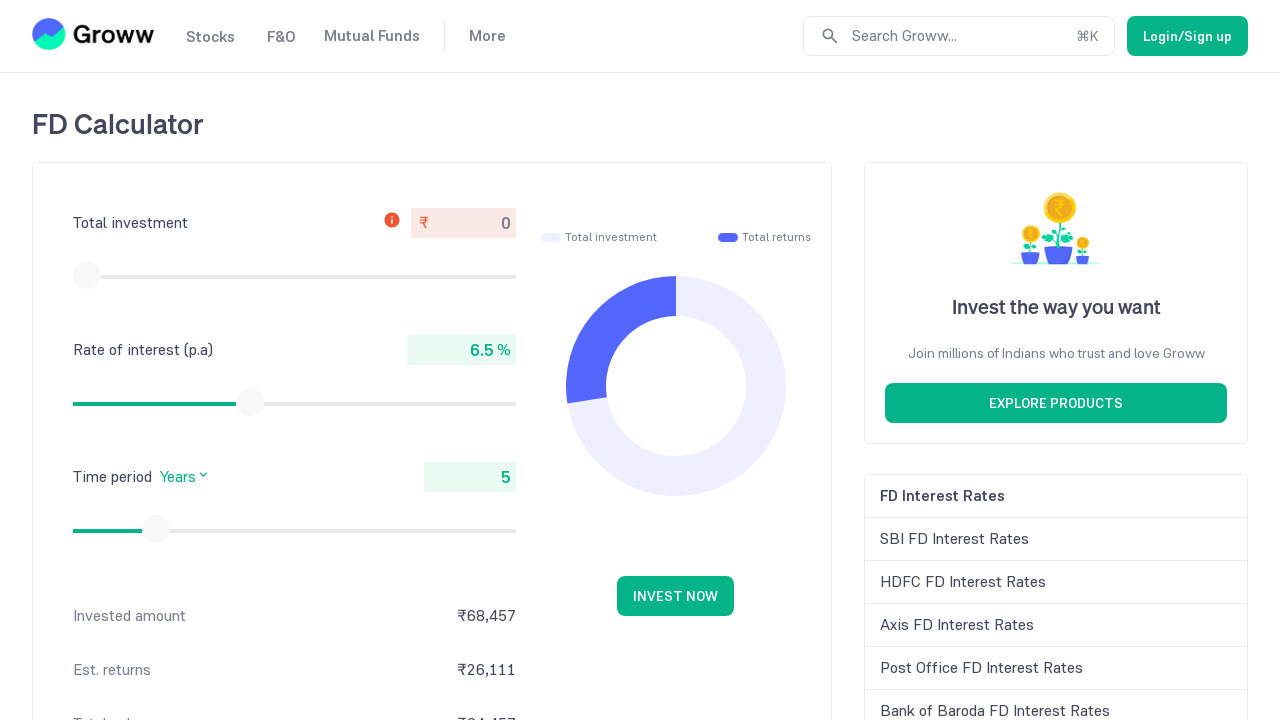

Filled principal amount field with 10000 on (//input[@type='number'])[1]
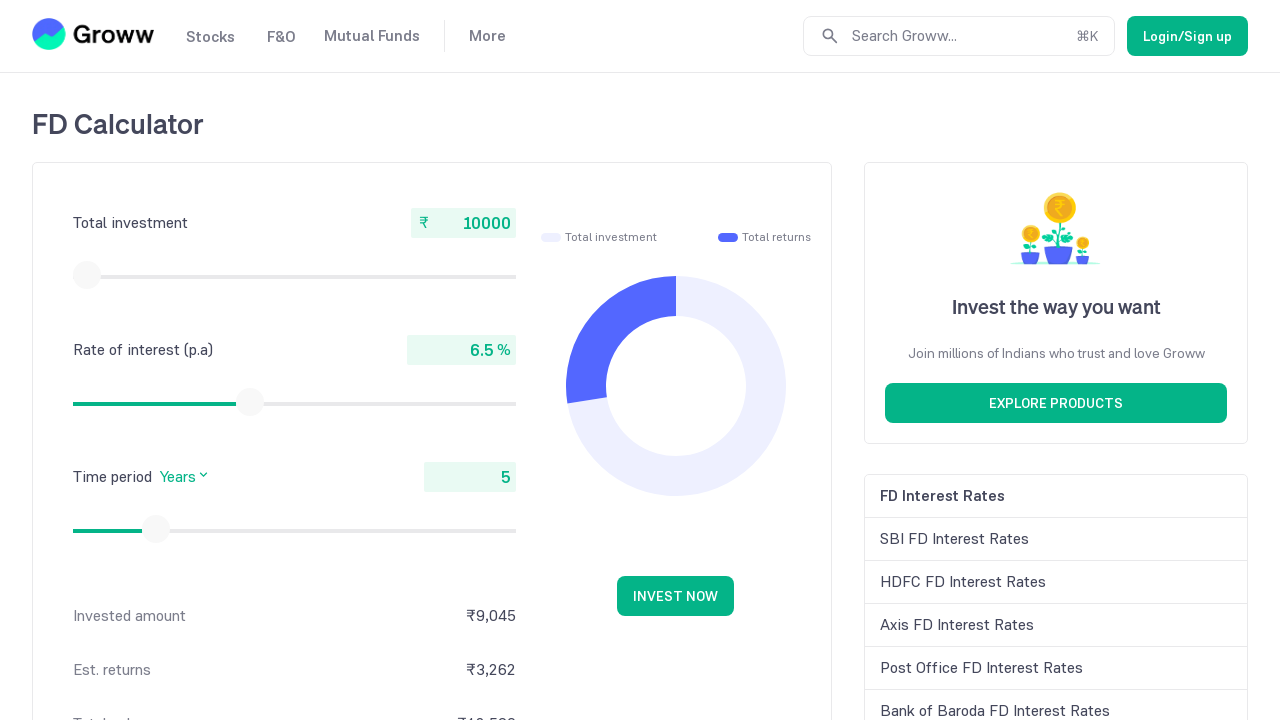

Cleared interest rate field on (//input[@type='number'])[2]
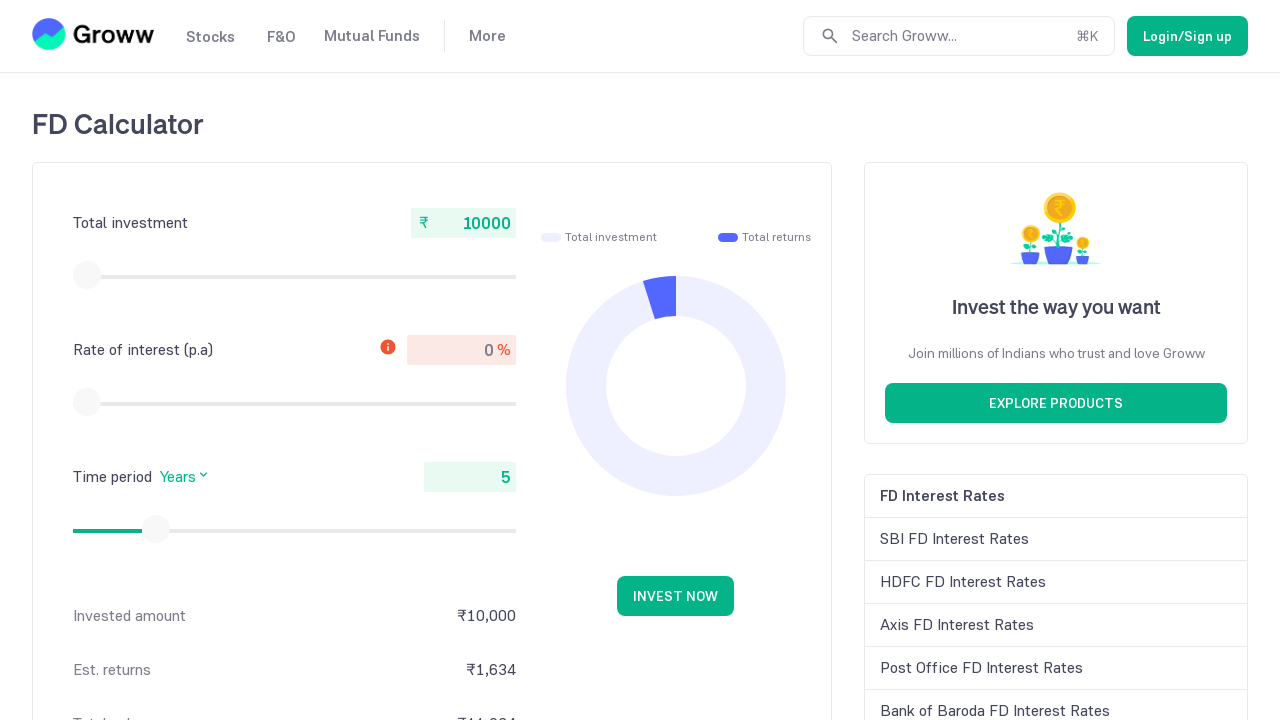

Filled interest rate field with 10 on (//input[@type='number'])[2]
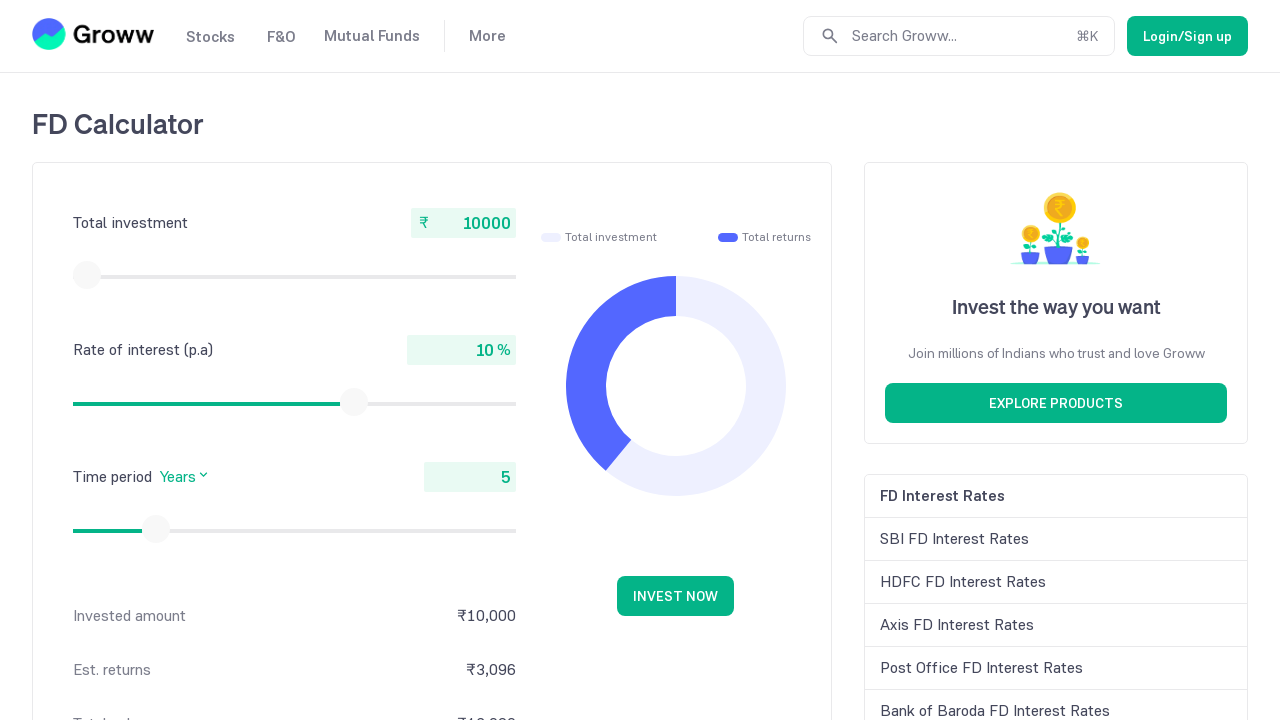

Cleared time period field on (//input[@type='number'])[3]
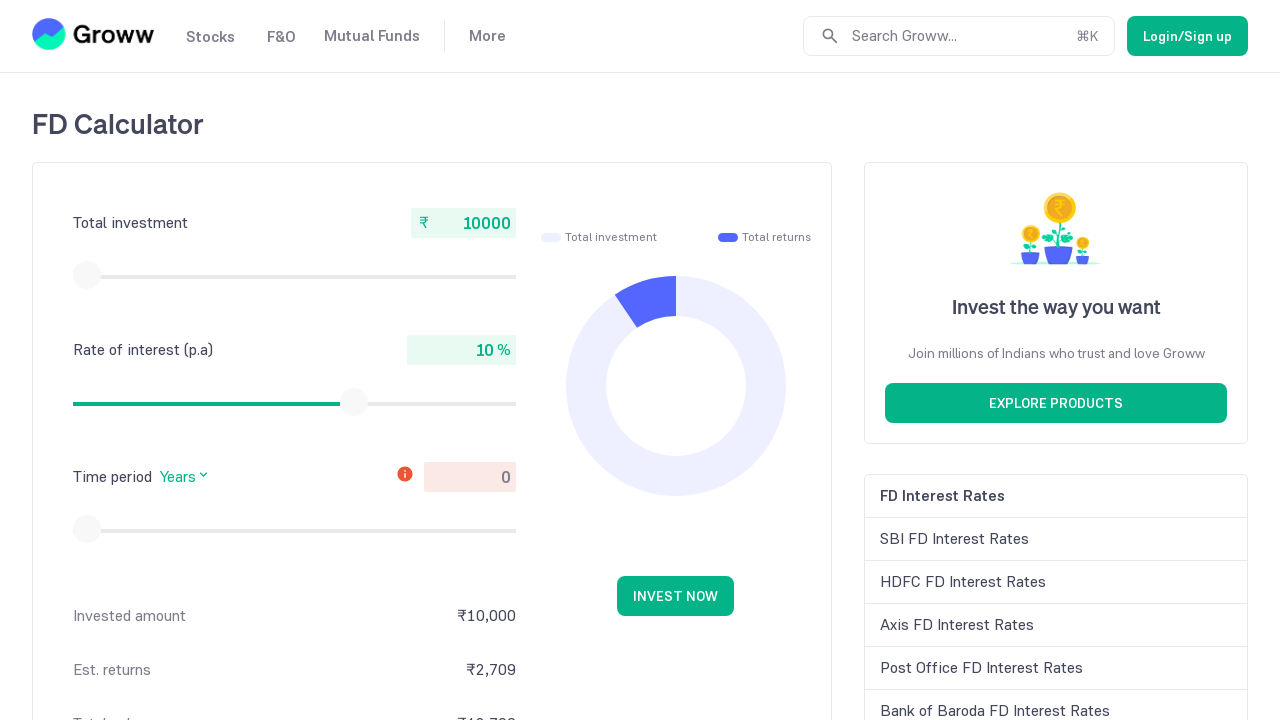

Filled time period field with 5 years on (//input[@type='number'])[3]
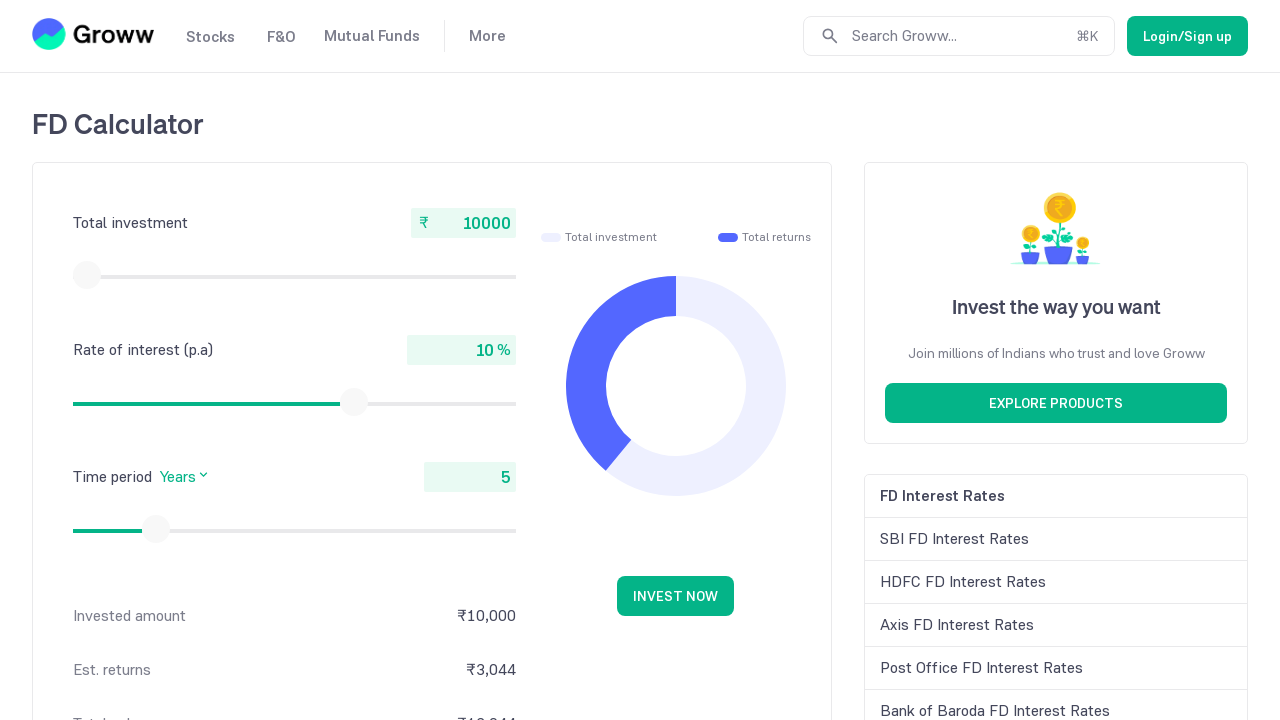

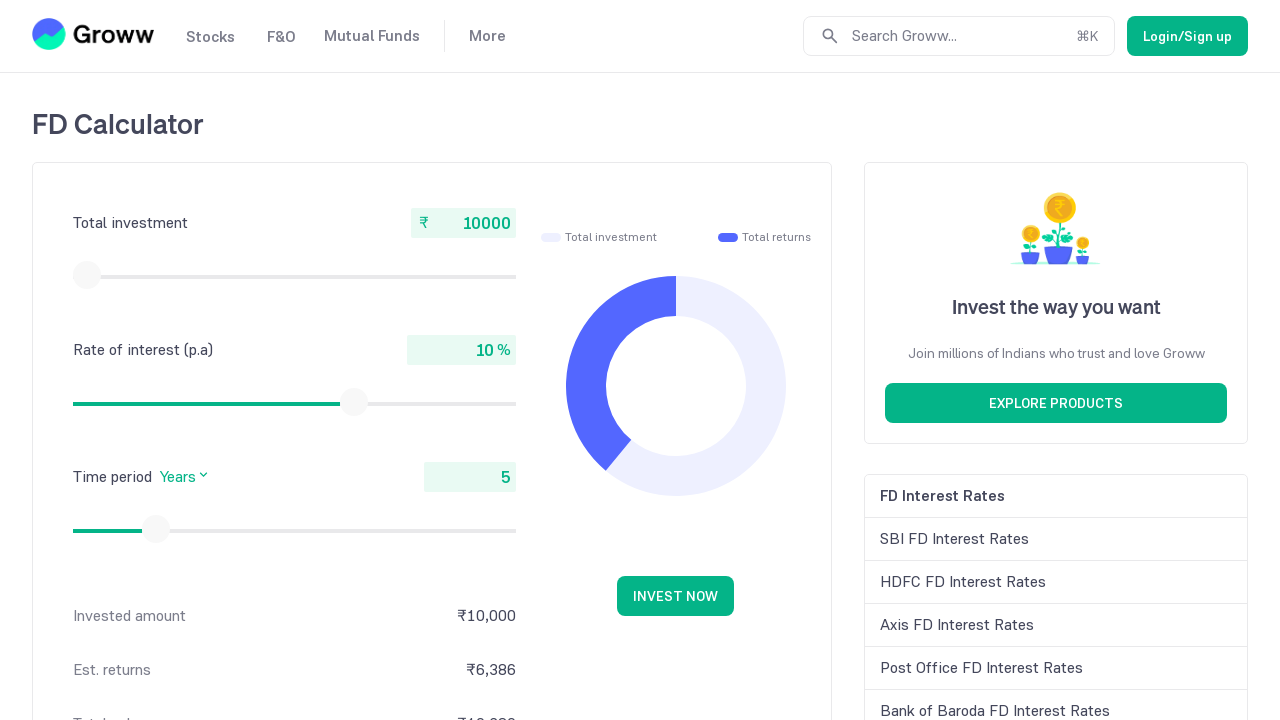